Navigates to a GitHub Pages personal website and verifies it loads successfully

Starting URL: https://yycho0108.github.io/

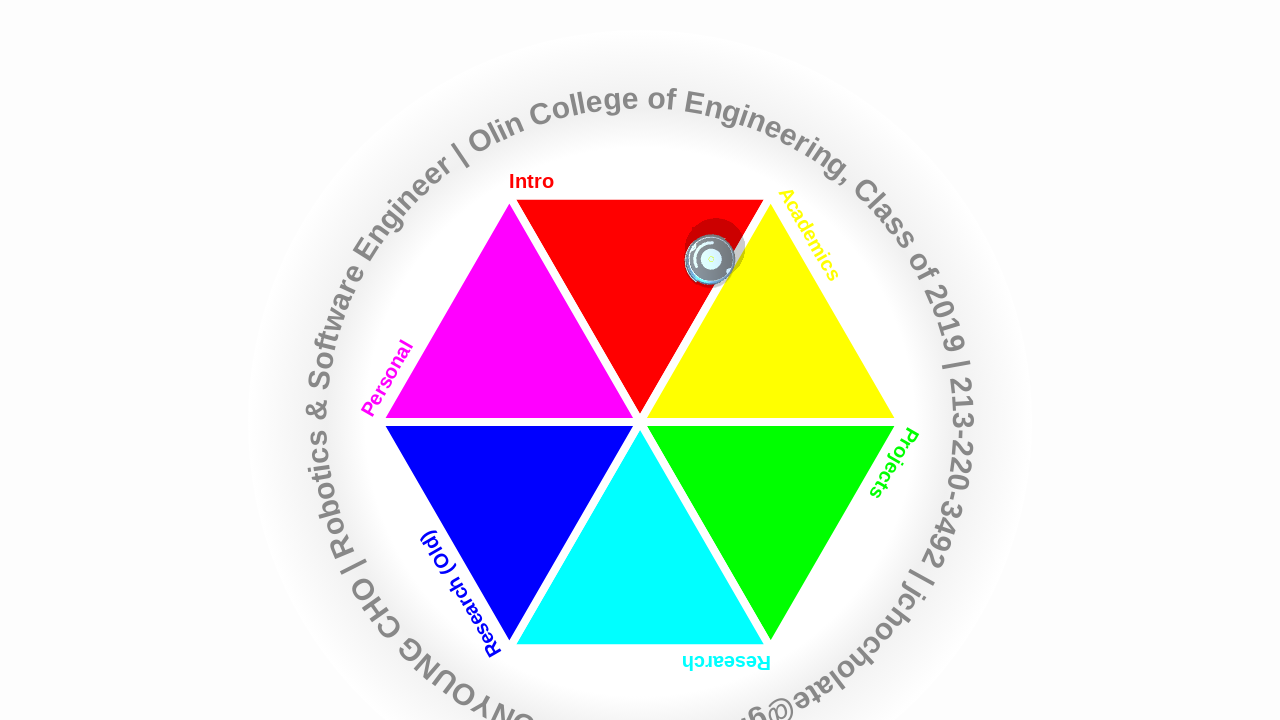

Waited for page to reach networkidle state
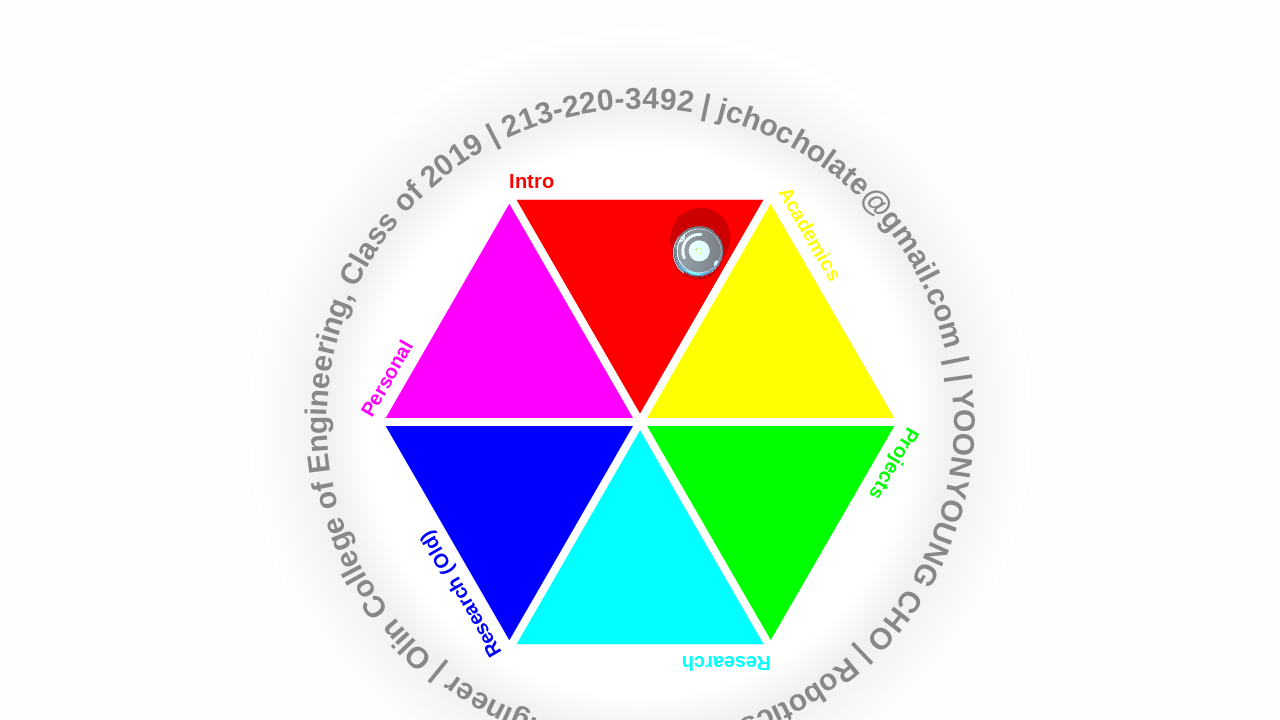

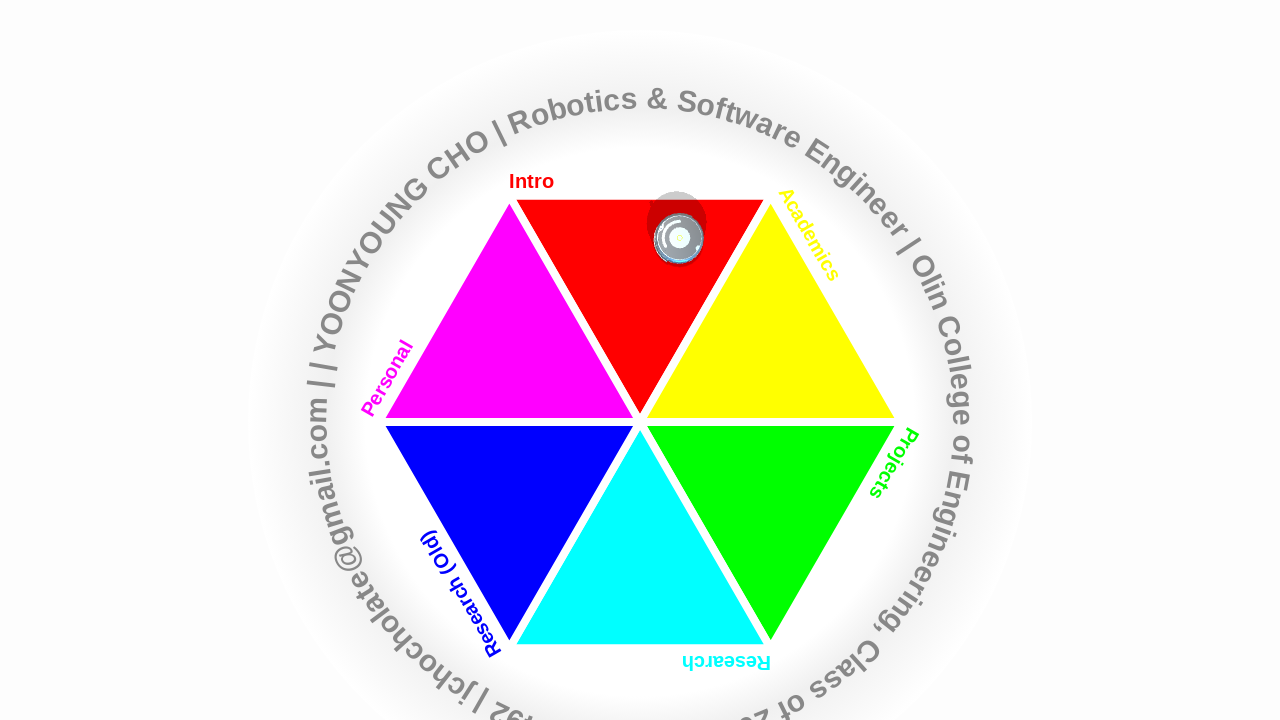